Fills a textarea with text, then scrolls from an offset relative to the submit button element by scrolling up 50 pixels.

Starting URL: https://crossbrowsertesting.github.io/selenium_example_page.html

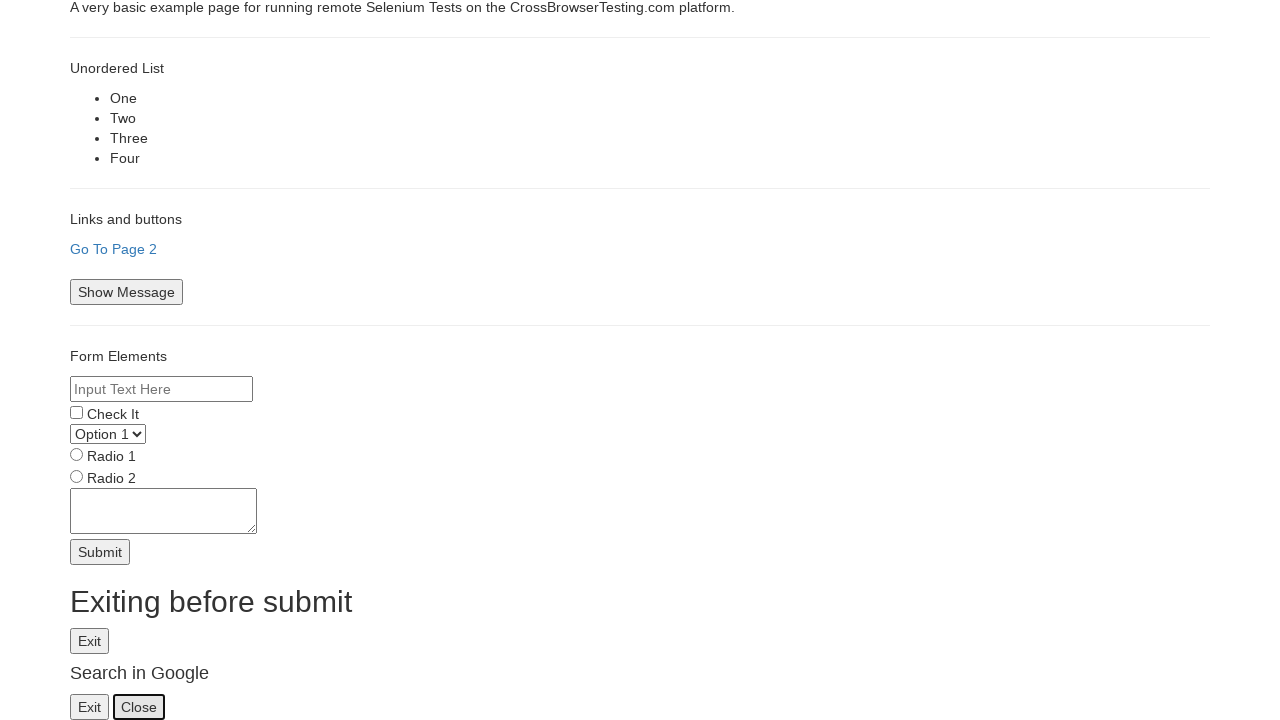

Filled textarea with long text (5 lines of repeated characters) on textarea[name='textarea']
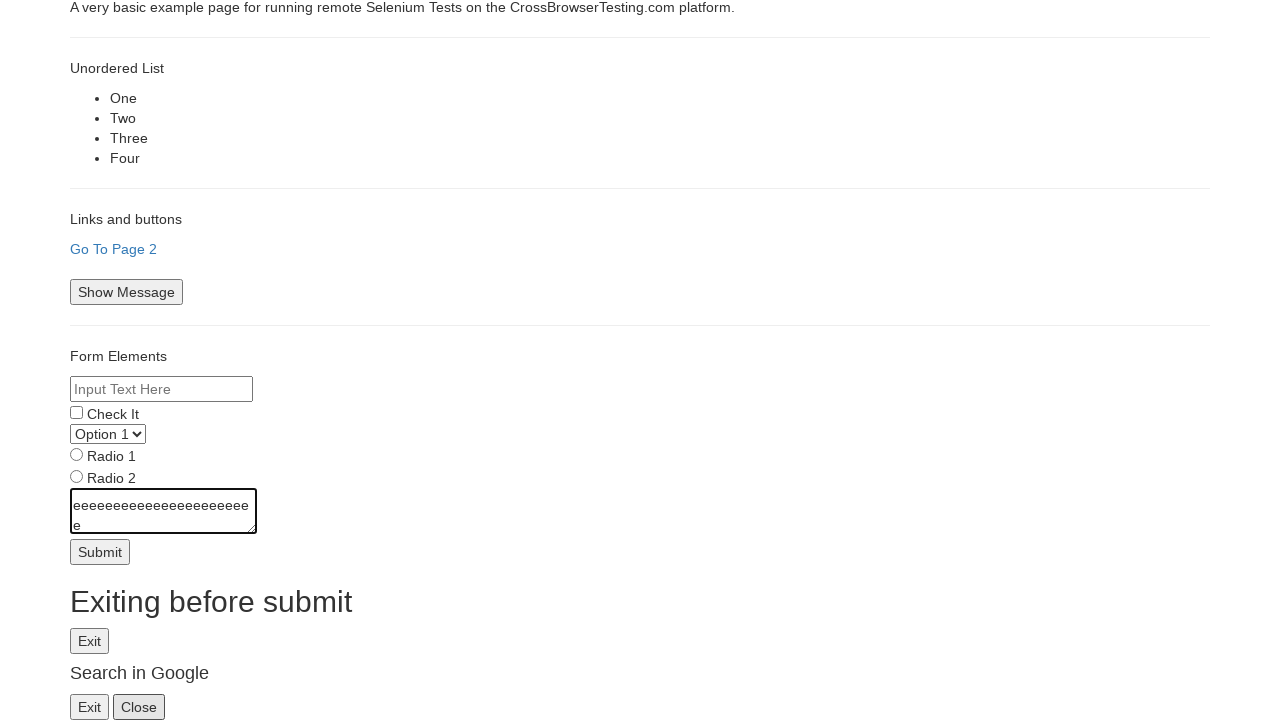

Retrieved submit button bounding box
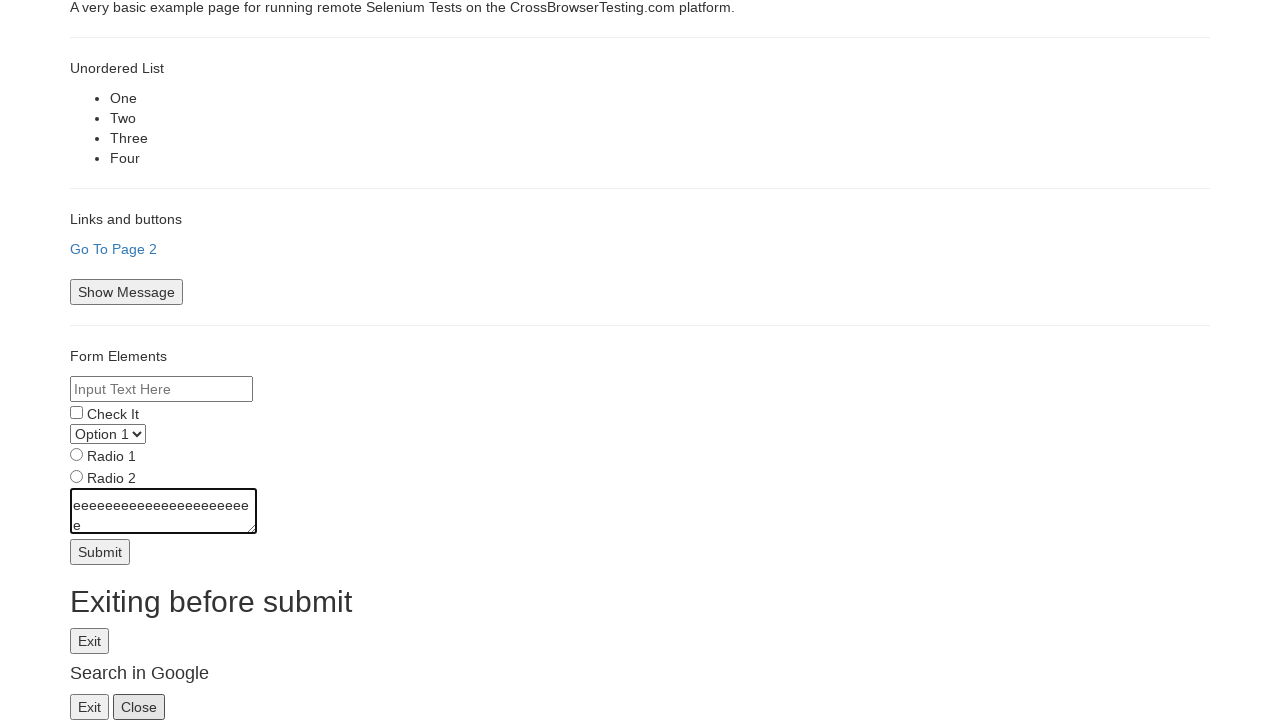

Moved mouse to submit button center with 50 pixel upward offset at (100, 502)
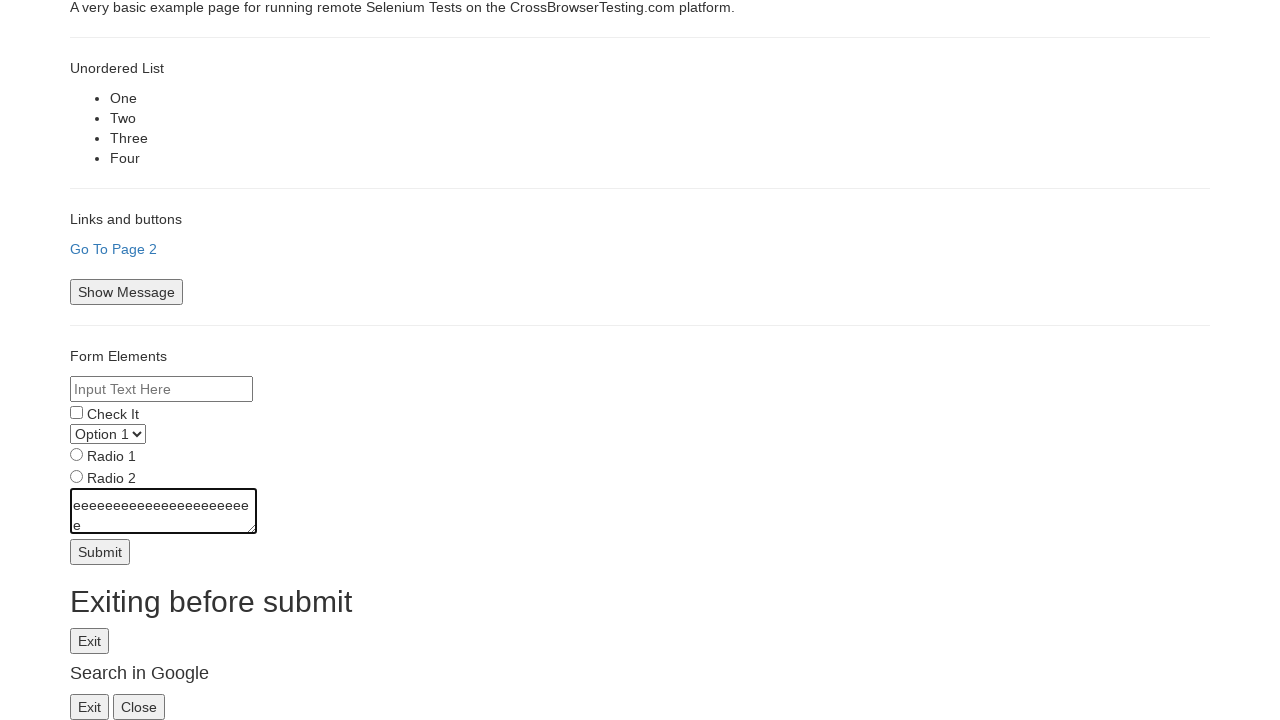

Scrolled up 50 pixels from offset position relative to submit button
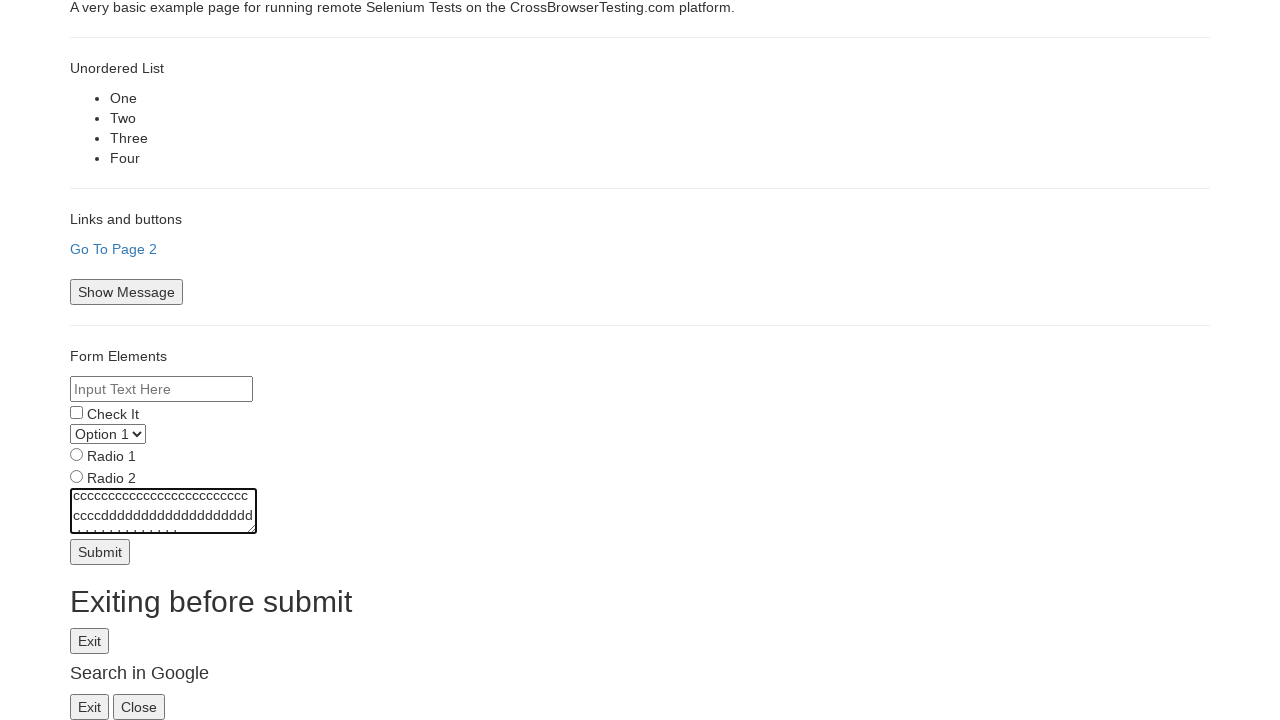

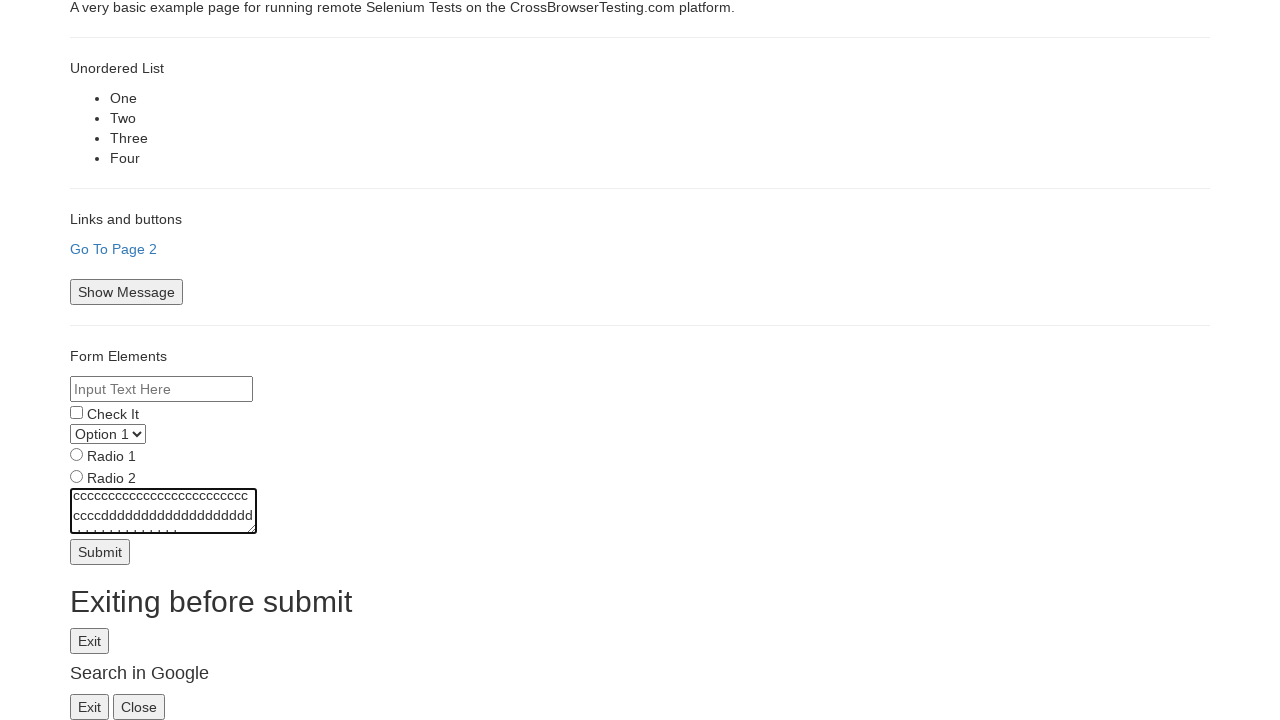